Tests form submission with an overflow year value to trigger error handling

Starting URL: https://carros-crud.vercel.app/

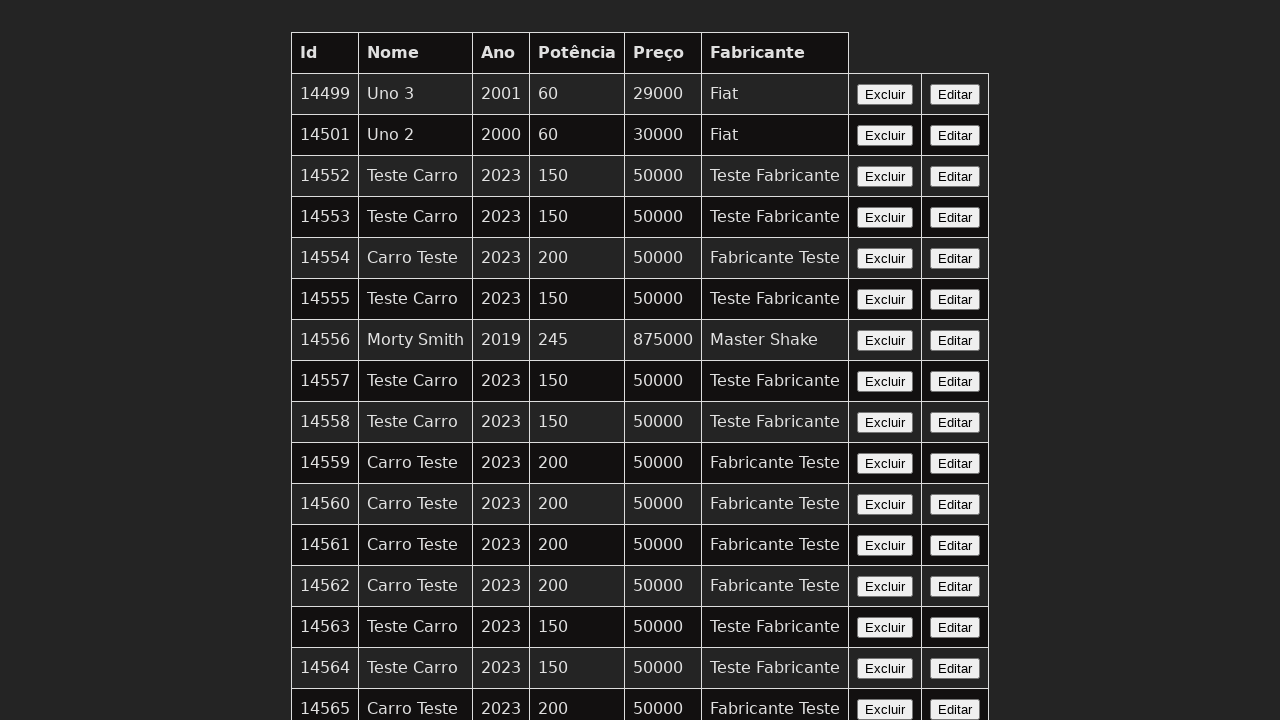

Filled nome field with 'Morty Smith' on input[name='nome']
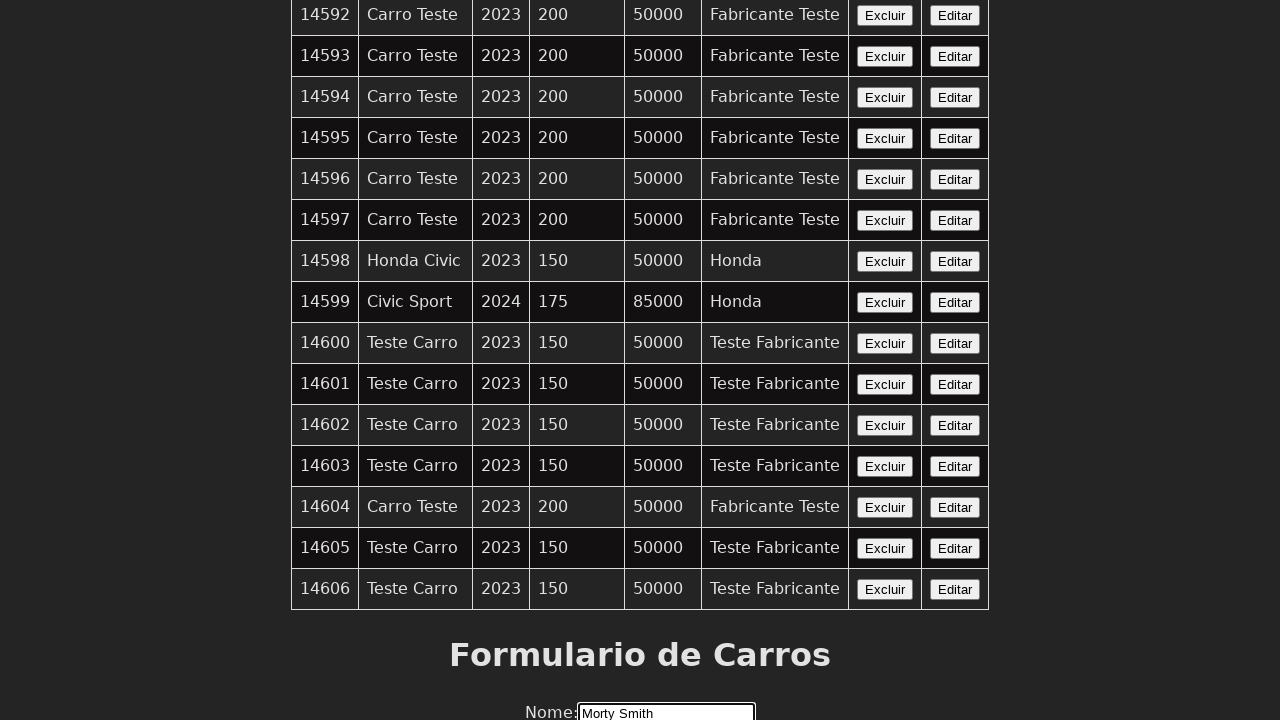

Filled ano field with overflow year value '2147483648' on input[name='ano']
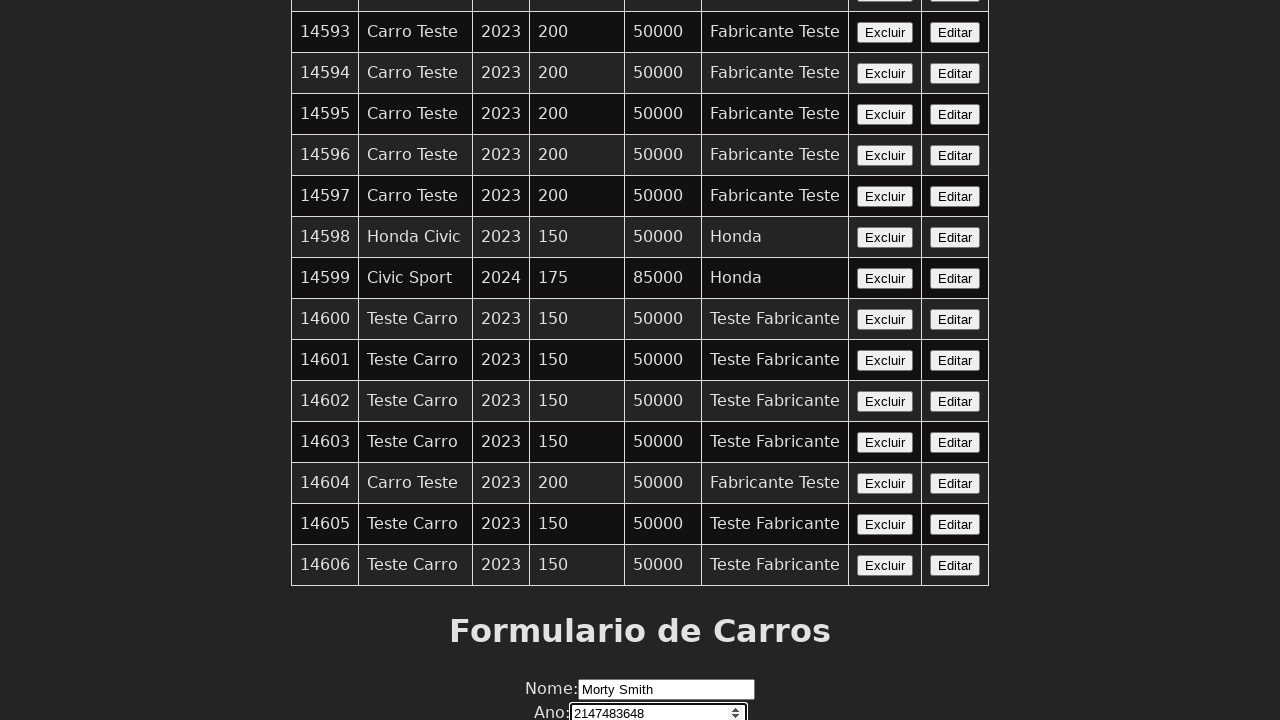

Filled potencia field with '200' on input[name='potencia']
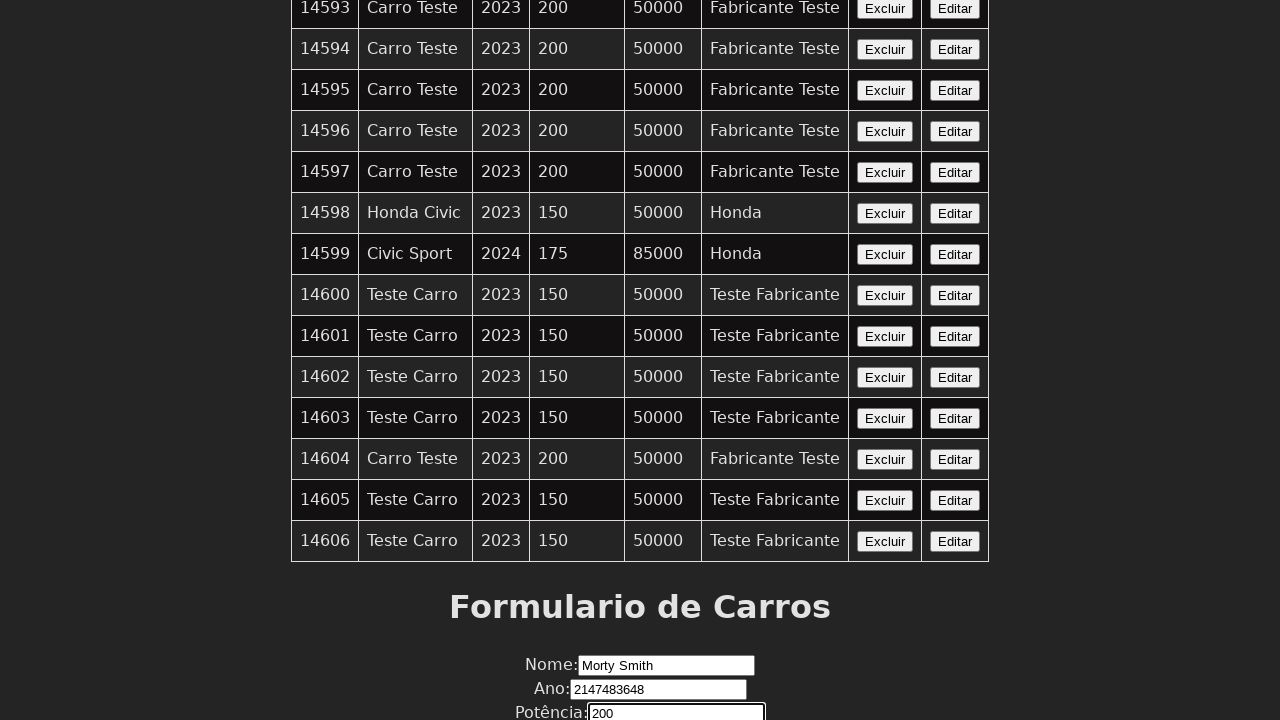

Filled preco field with '45000' on input[name='preco']
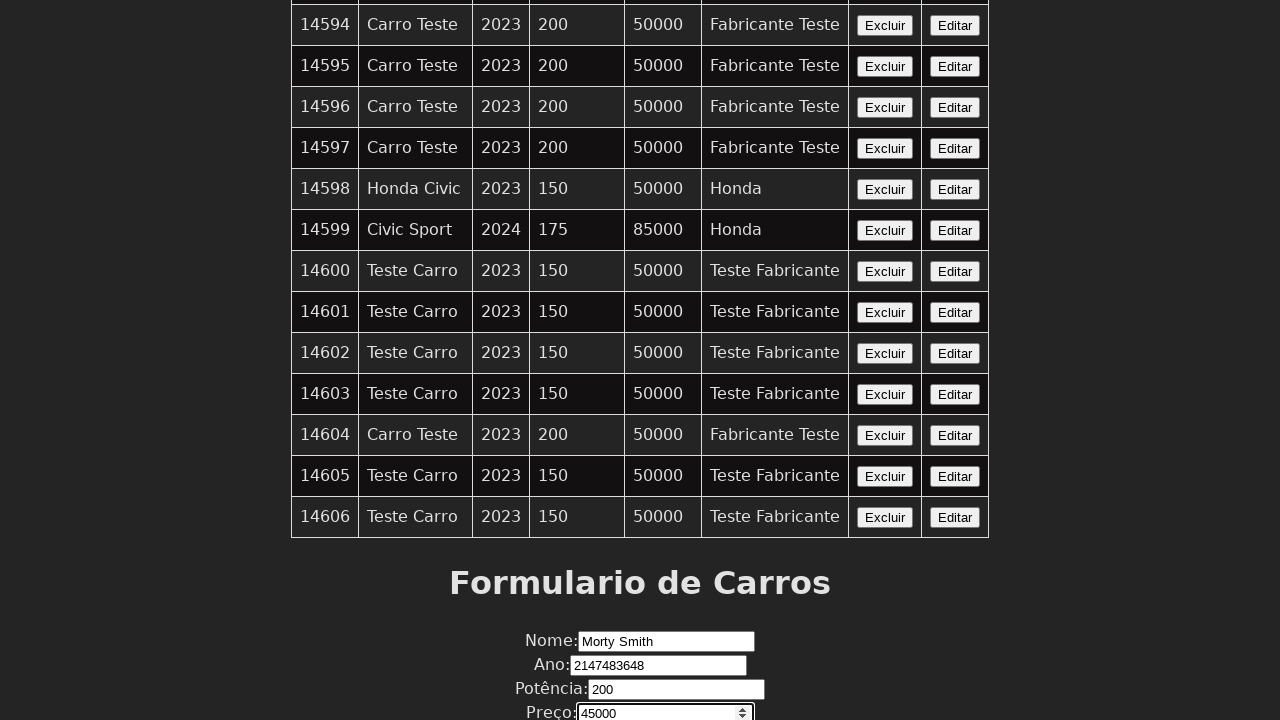

Filled fabricante field with 'Summer Smith' on input[name='fabricante']
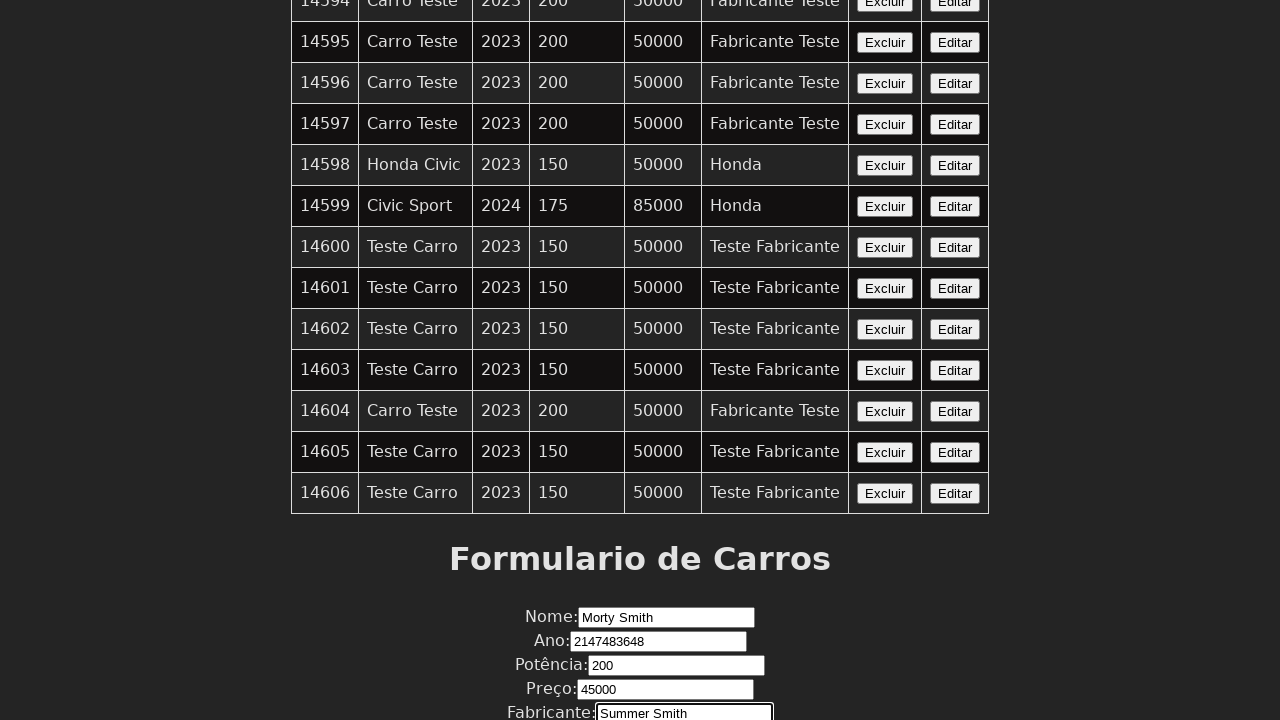

Clicked Enviar button to submit form with overflow year value at (640, 676) on xpath=//button[contains(text(),'Enviar')]
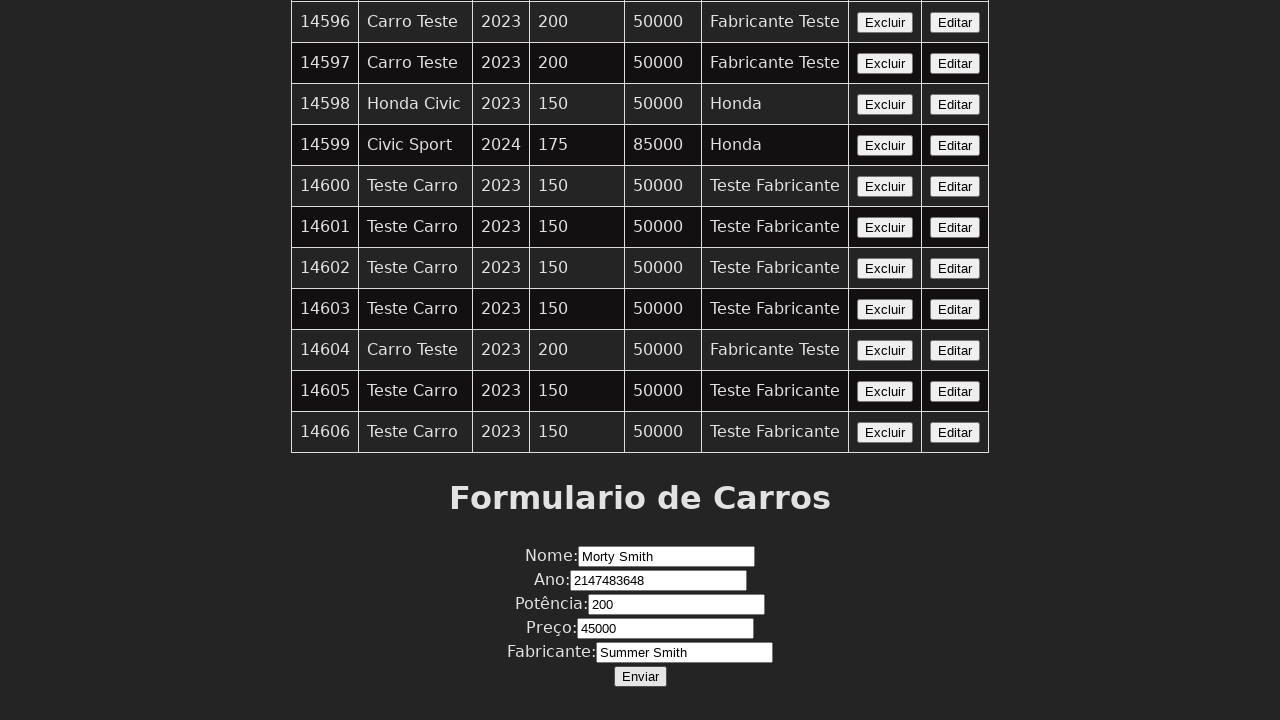

Set up dialog handler to accept alerts
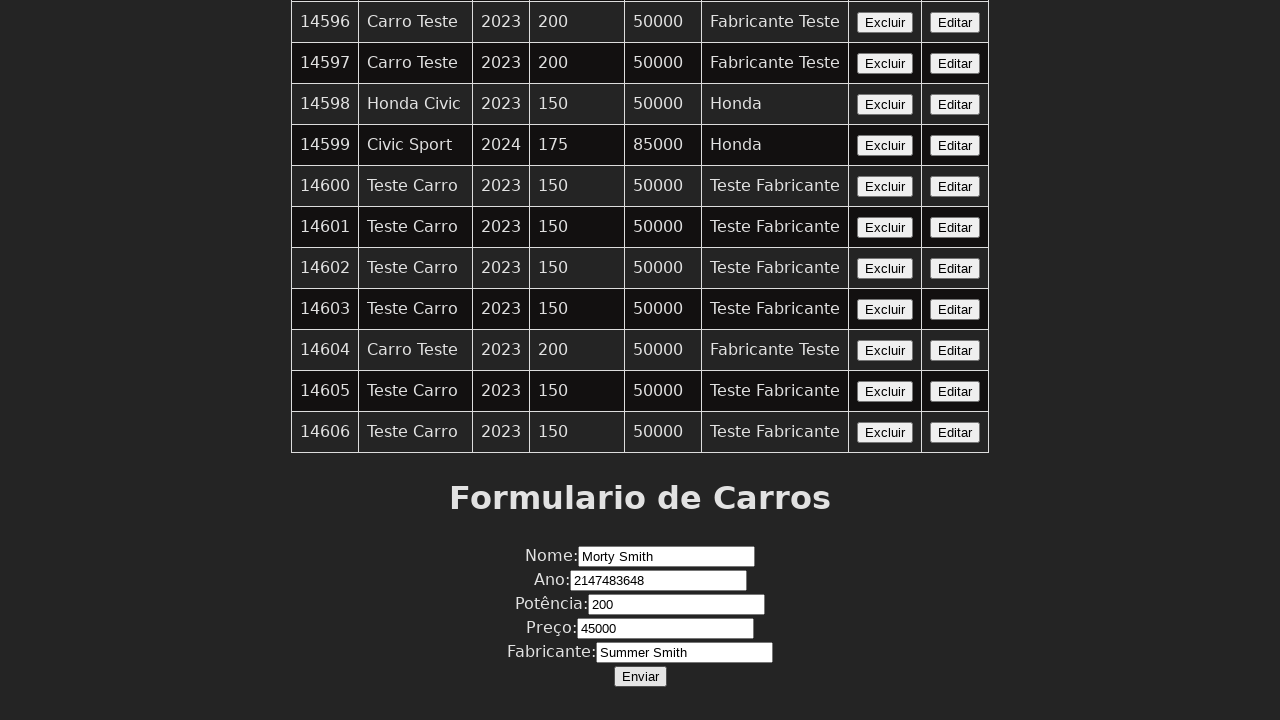

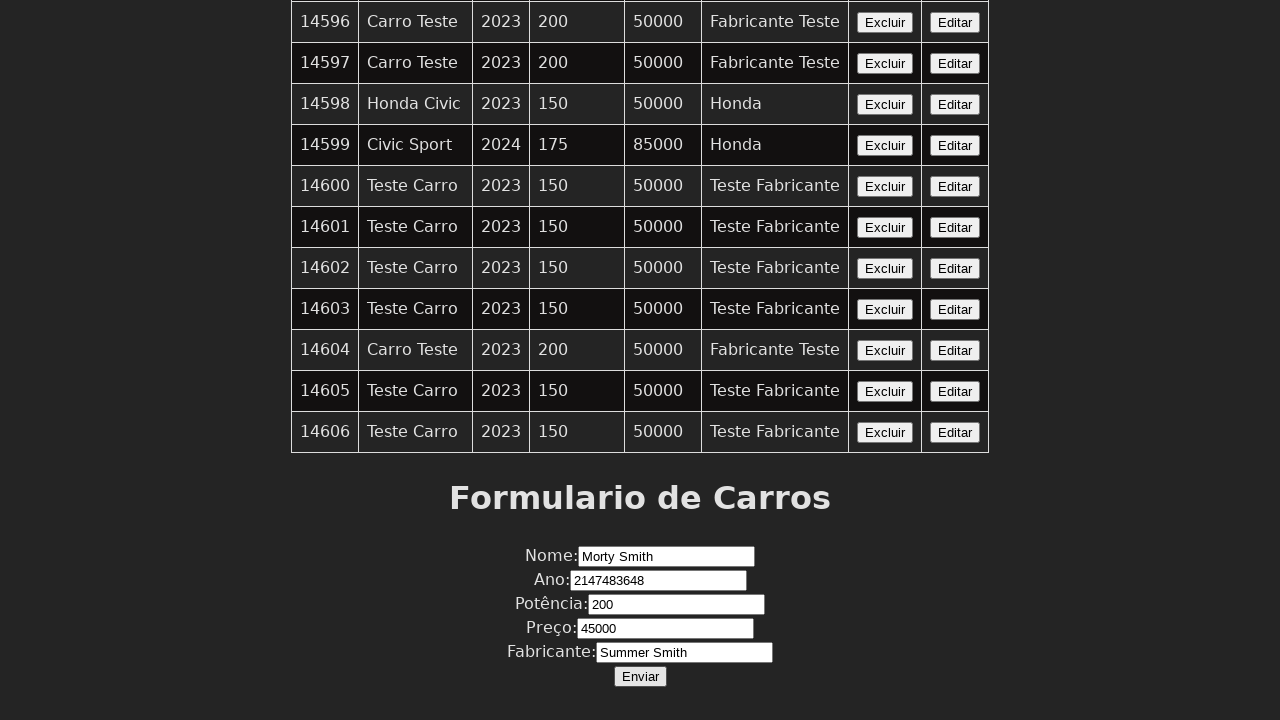